Navigates to Daum Weather website and verifies that weather information elements (location, temperature, and status) are displayed on the page.

Starting URL: https://weather.daum.net/

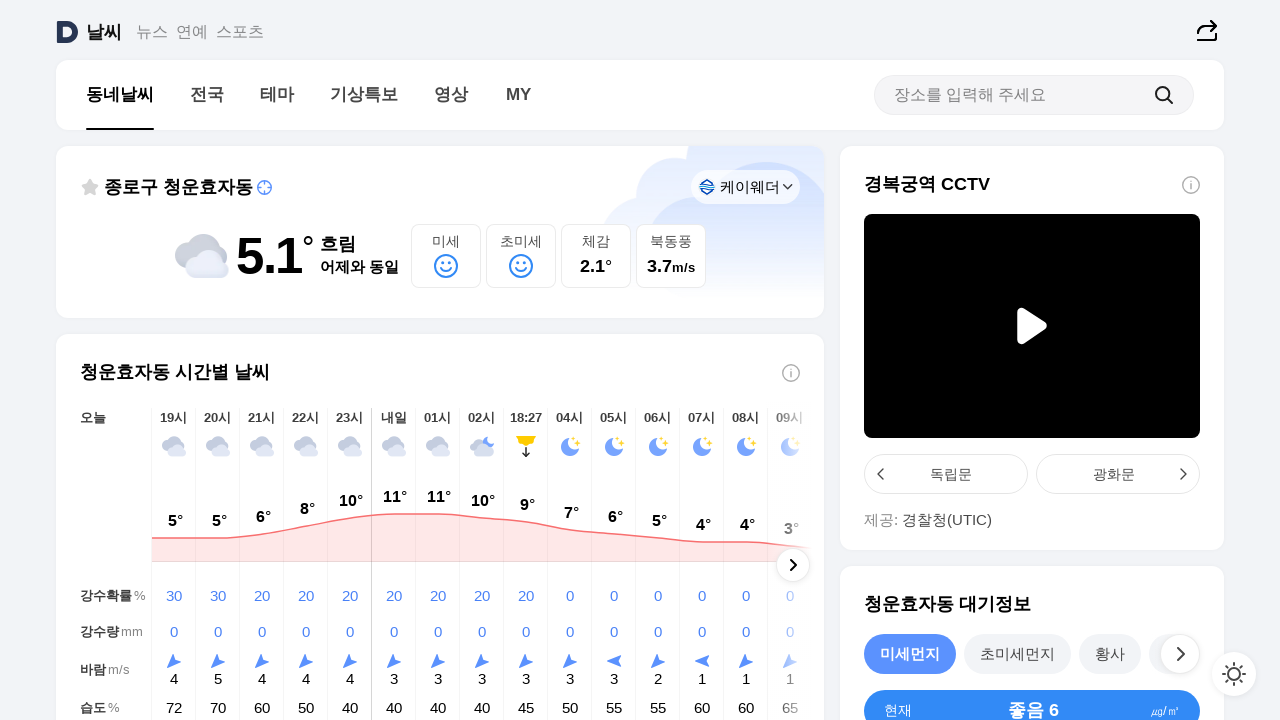

Navigated to Daum Weather website
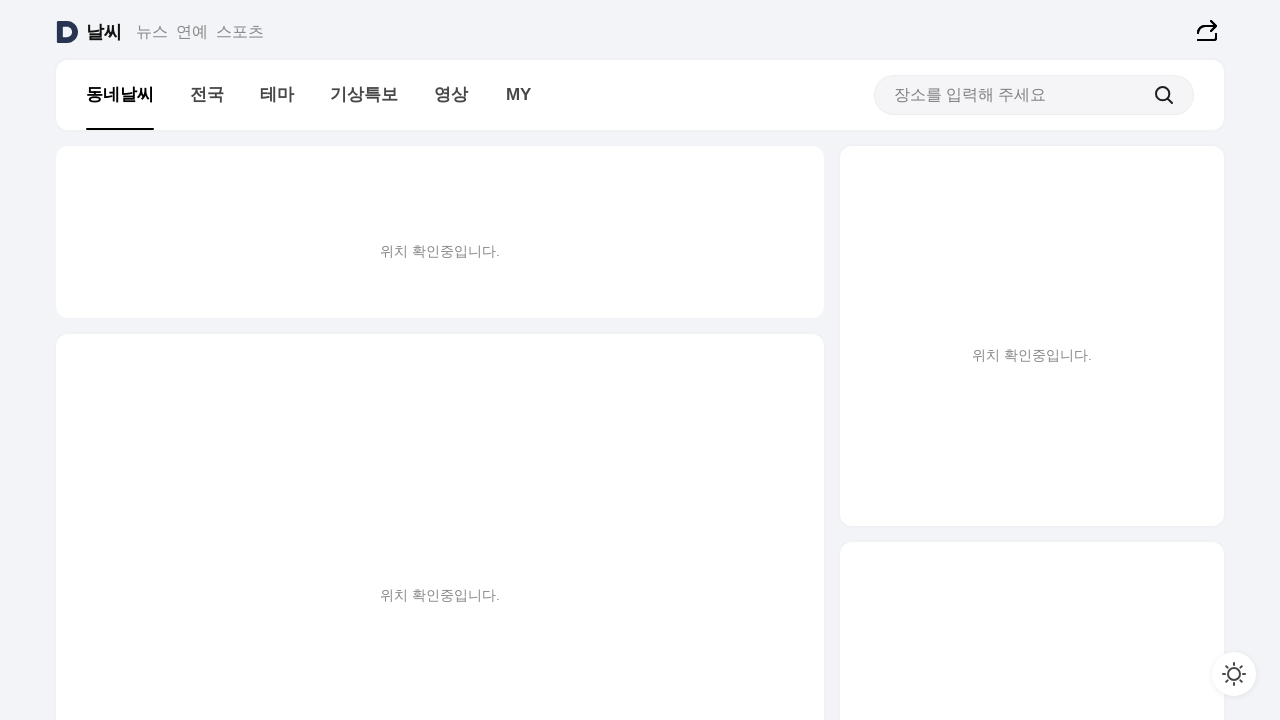

Location element is now visible
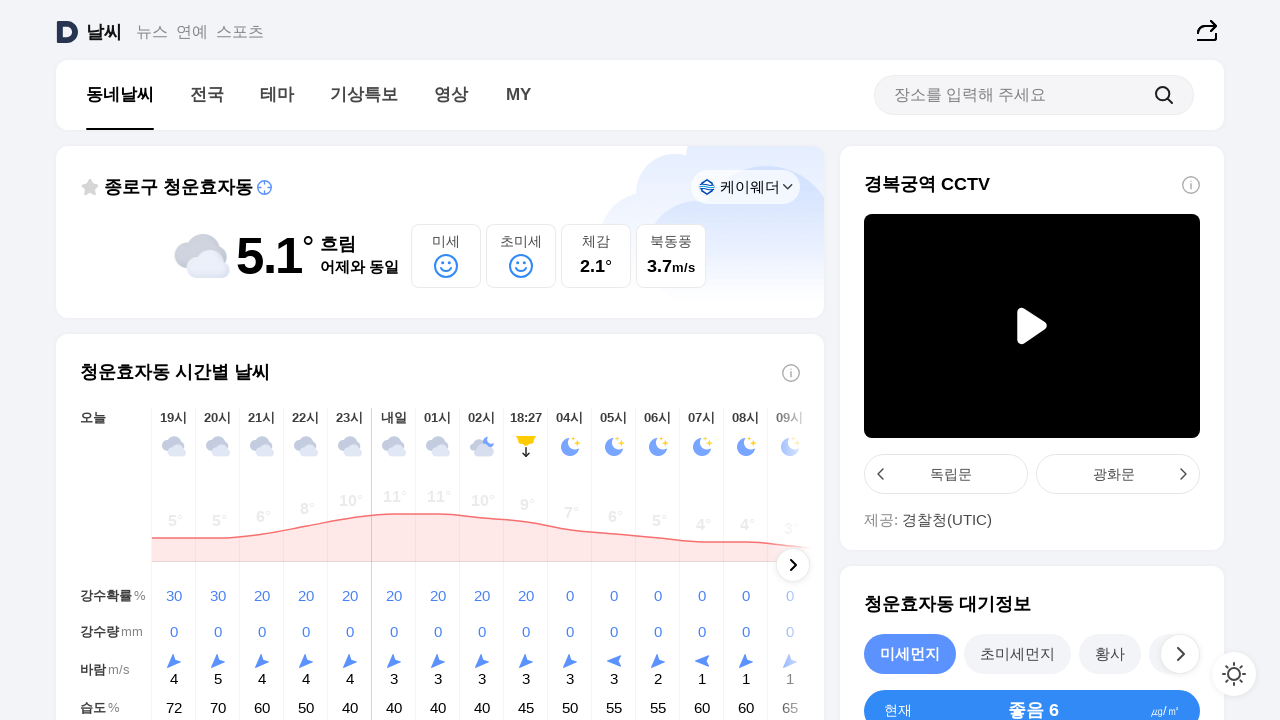

Temperature element is now visible
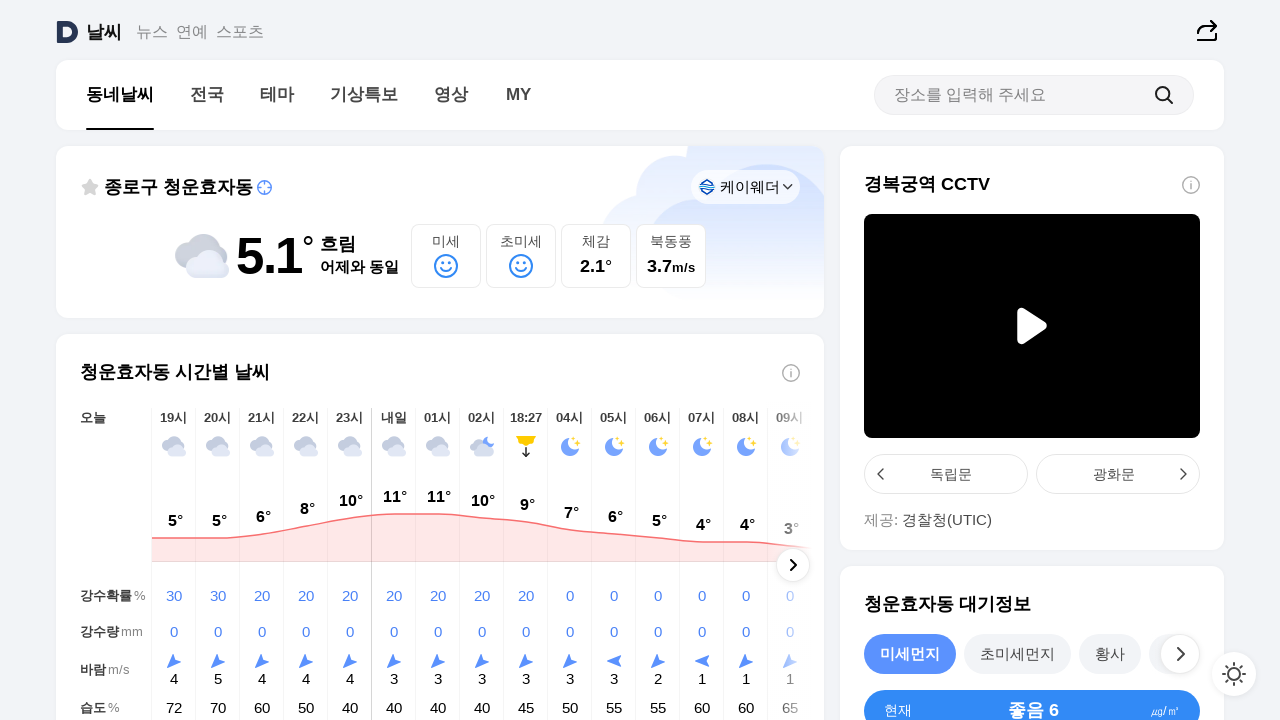

Weather status element is now visible
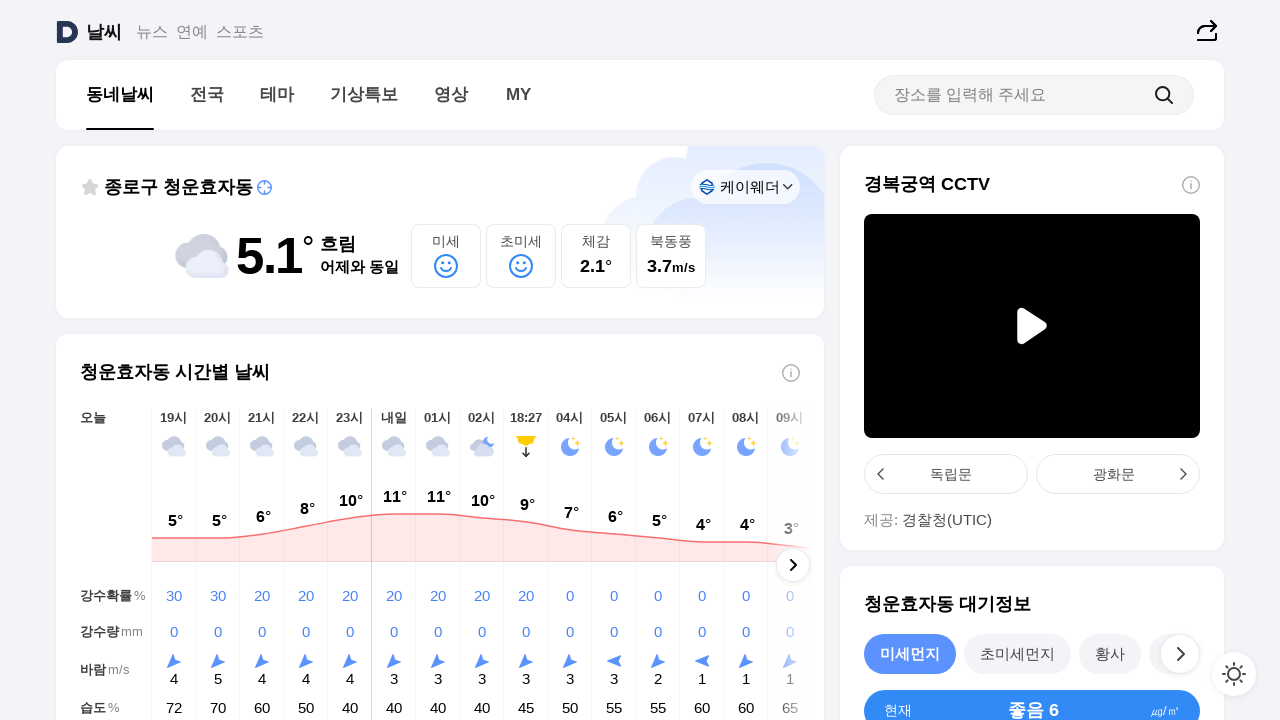

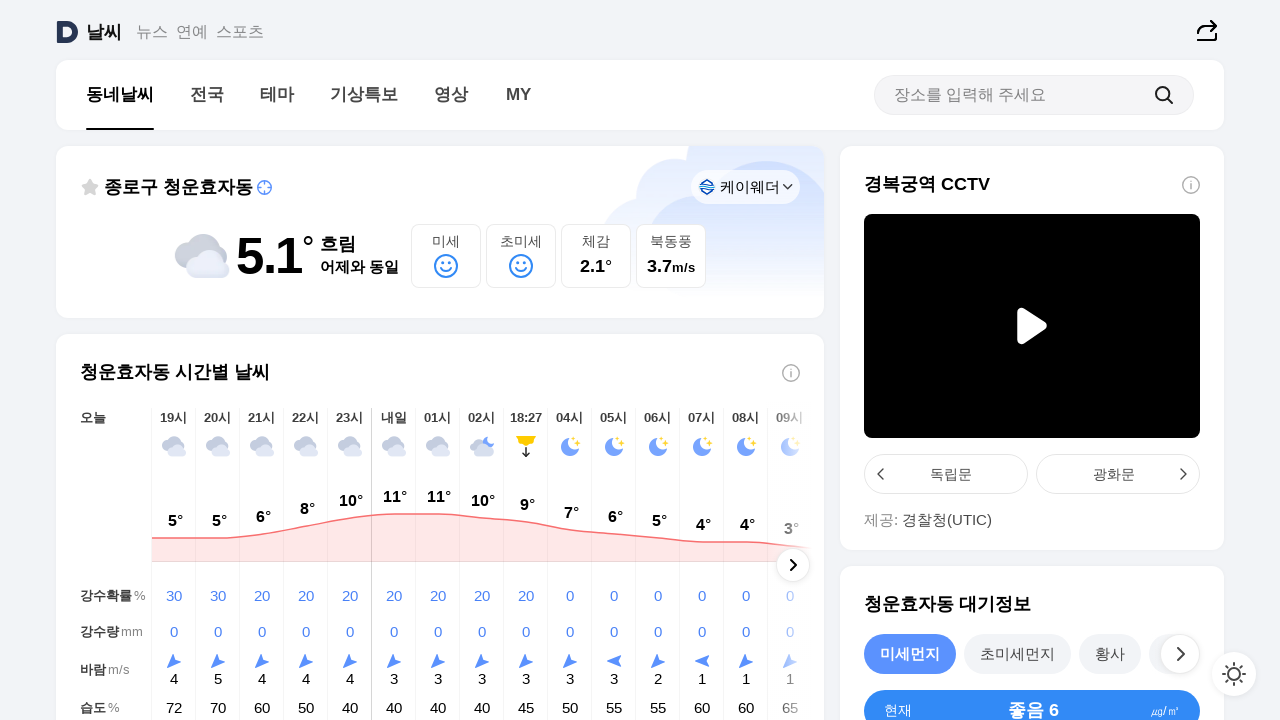